Tests that clicking the Apple logo in the navigation redirects to the homepage

Starting URL: https://www.apple.com

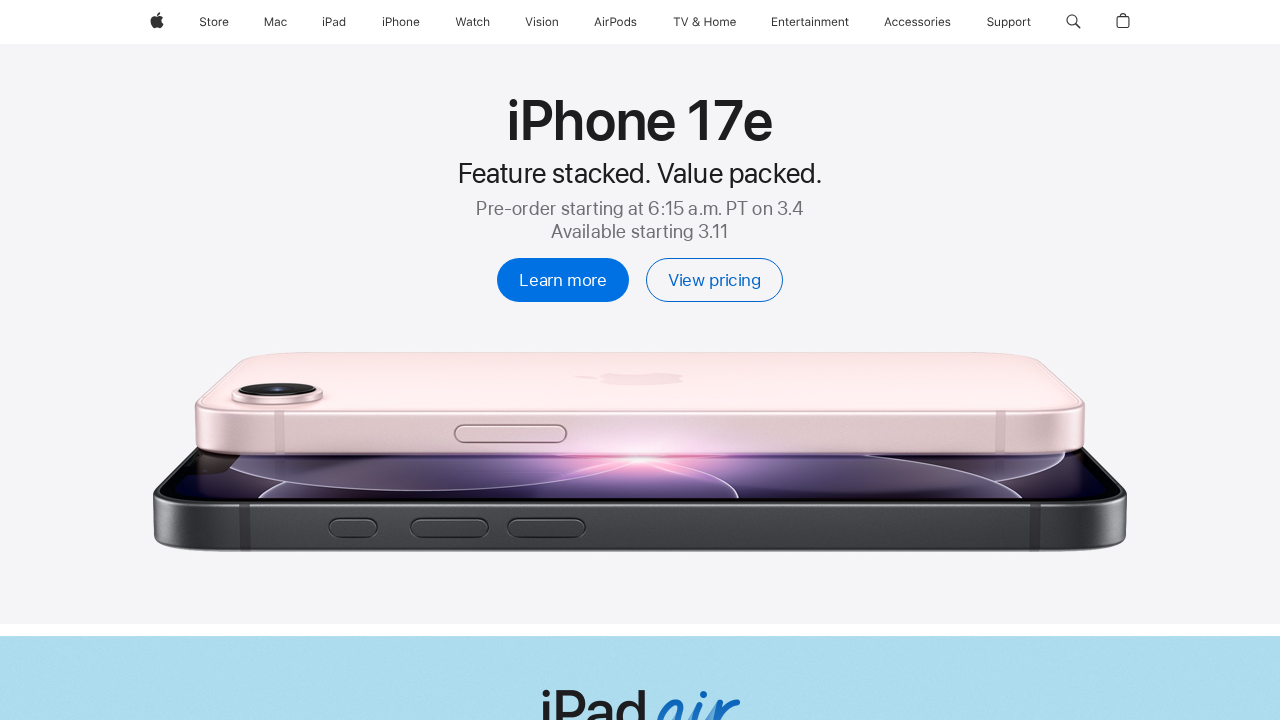

Waited for Apple logo link to be present in navigation
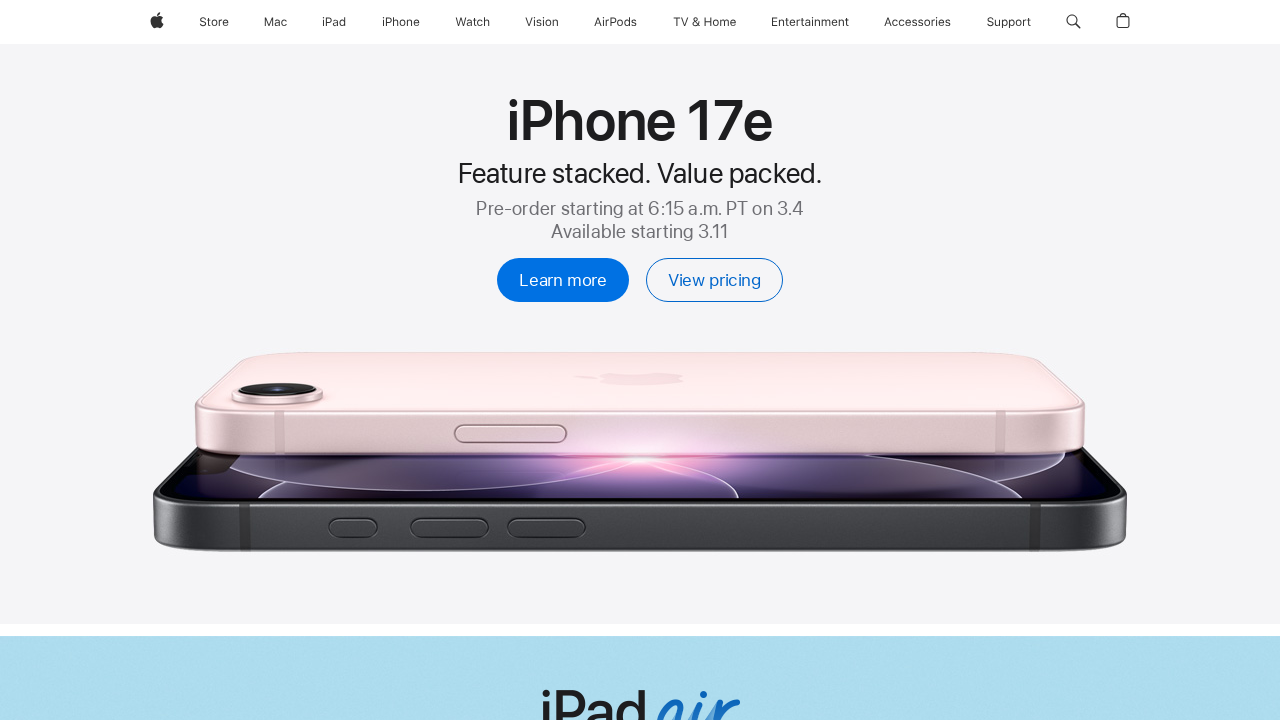

Clicked the Apple logo to redirect to homepage at (157, 22) on a[href='/']
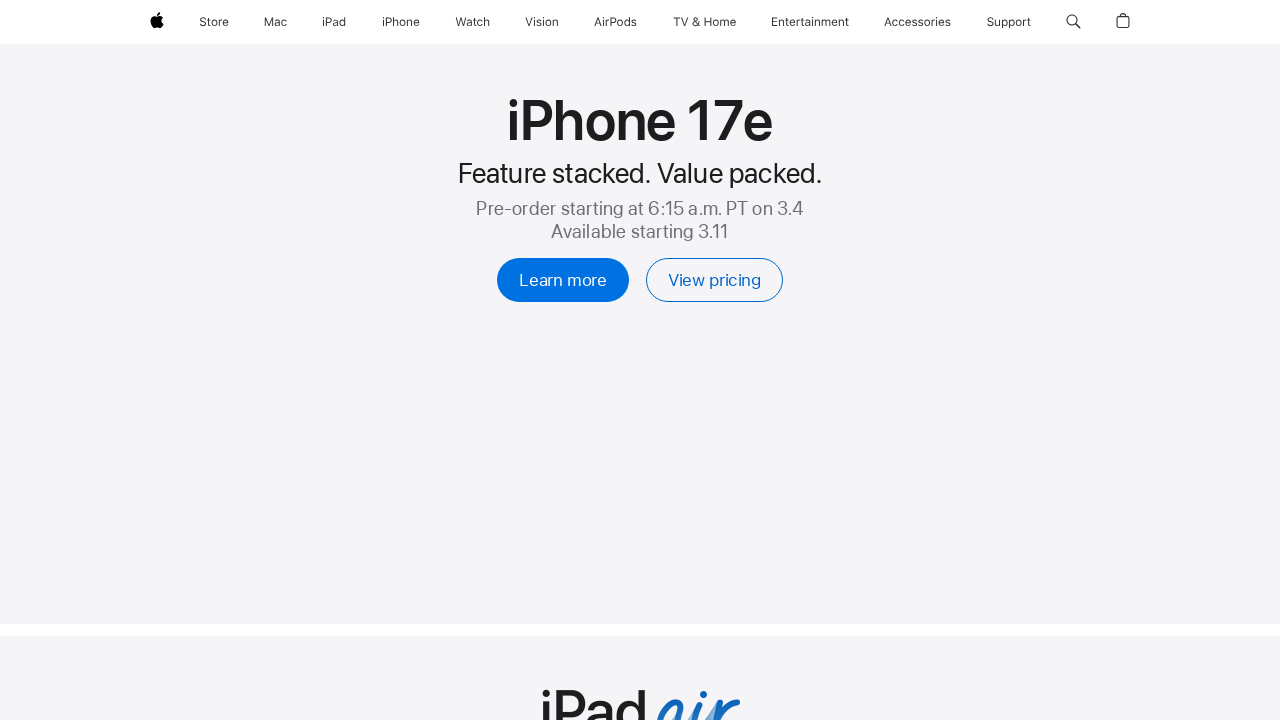

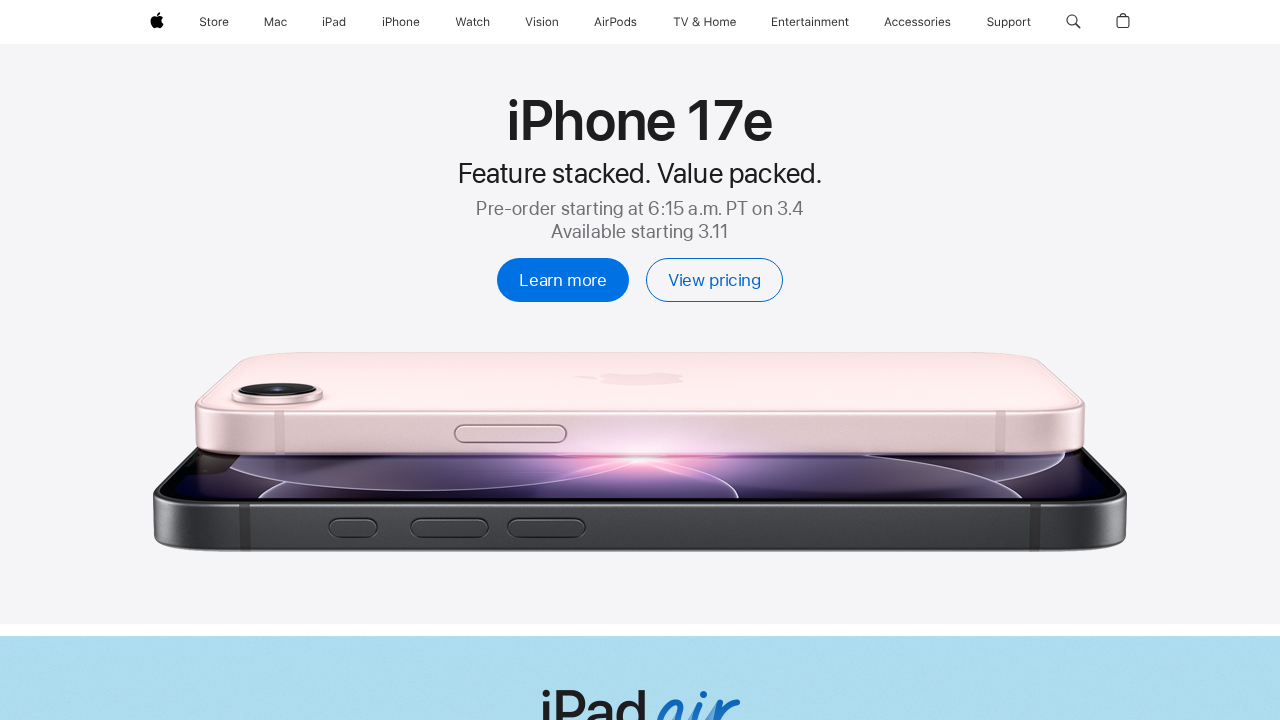